Demonstrates retrieving the class attribute value from a paragraph element on the OrangeHRM login page to verify element attributes can be accessed.

Starting URL: https://opensource-demo.orangehrmlive.com/web/index.php/auth/login

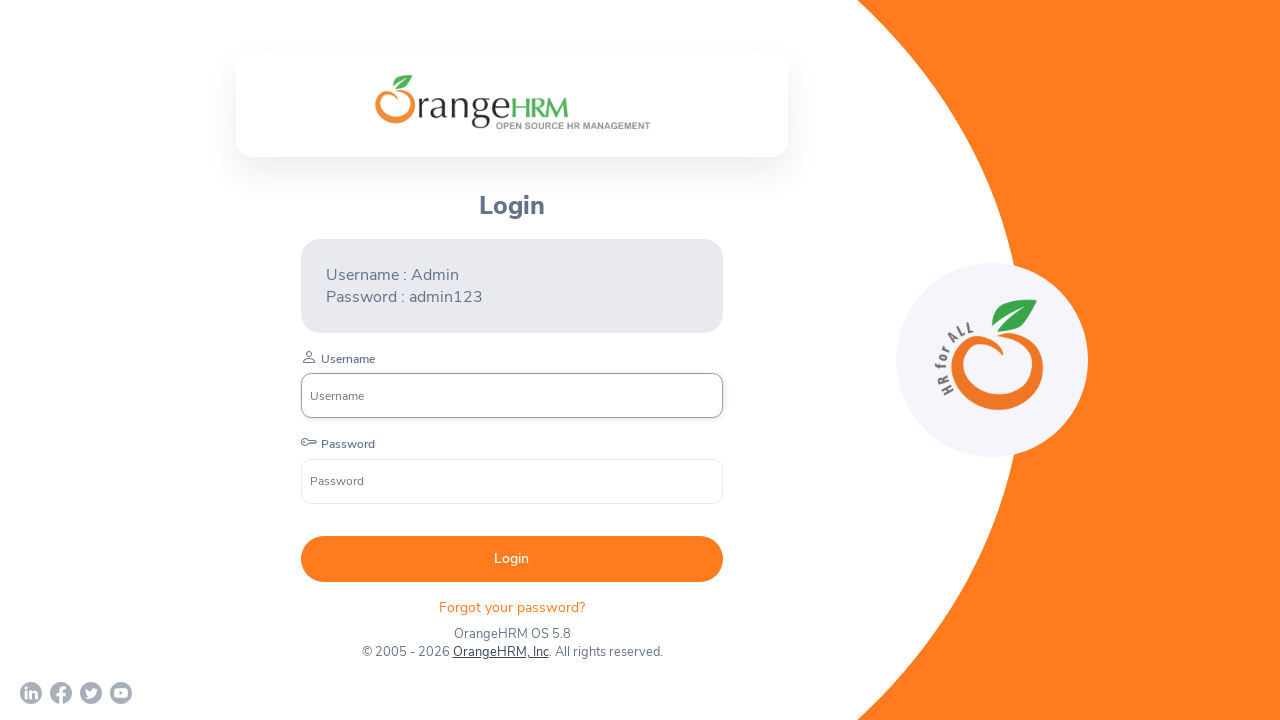

Navigated to OrangeHRM login page
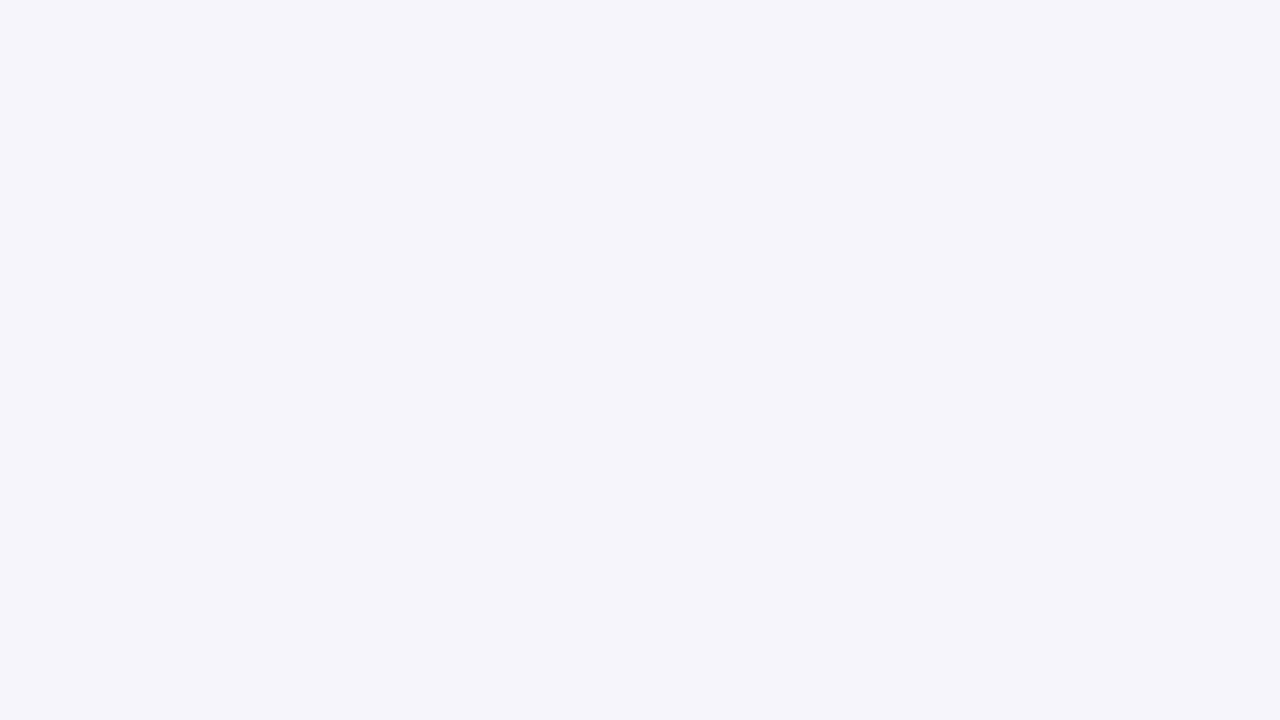

Located paragraph element with class selector
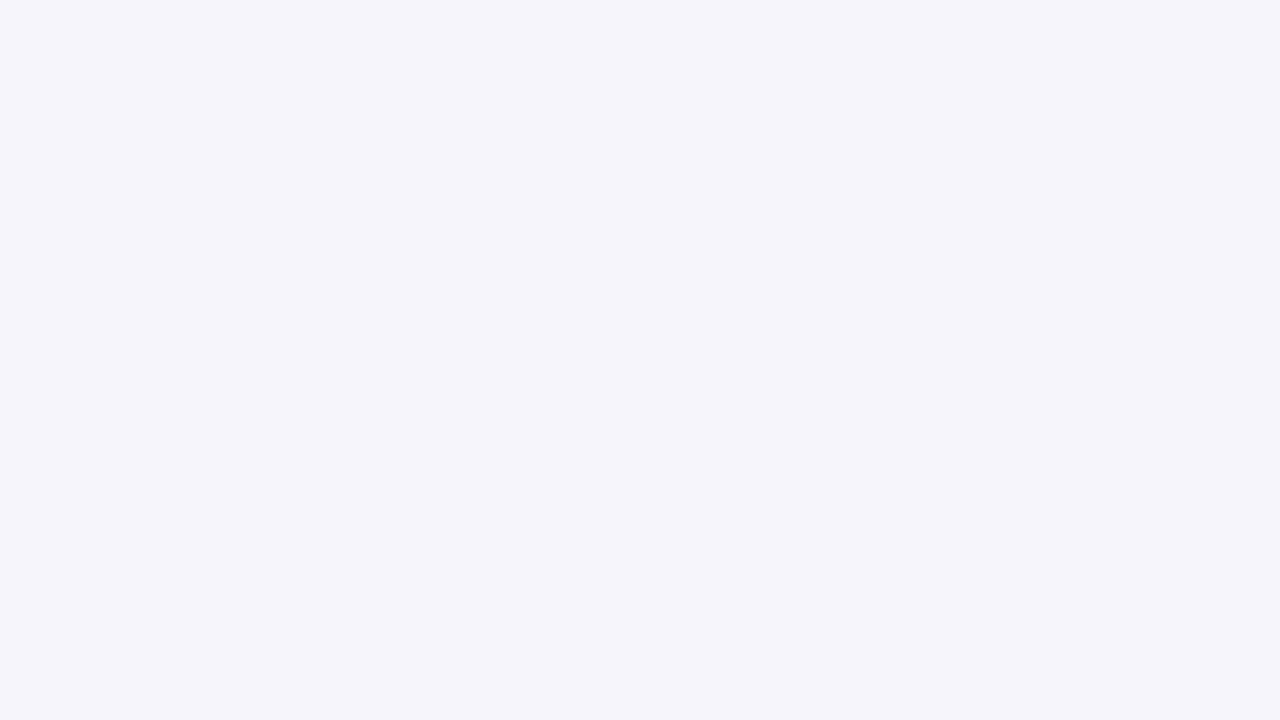

Paragraph element became visible
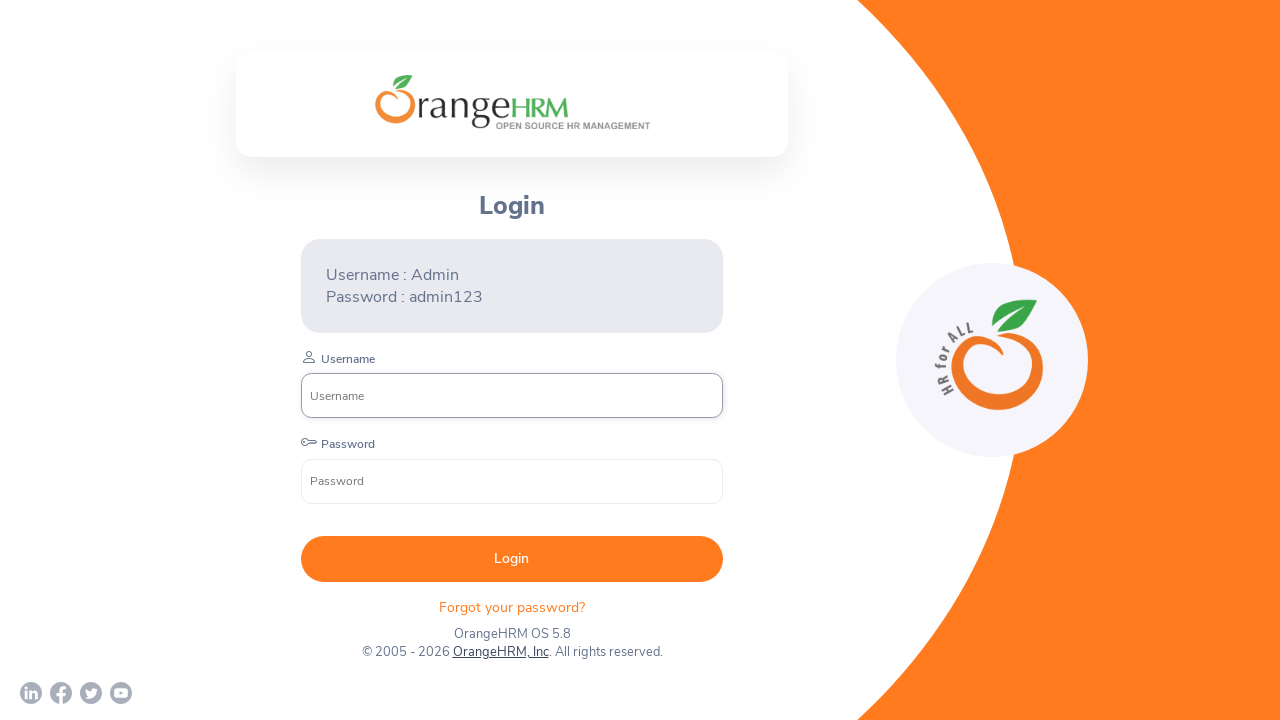

Retrieved class attribute value: 'oxd-text oxd-text--p orangehrm-login-forgot-header'
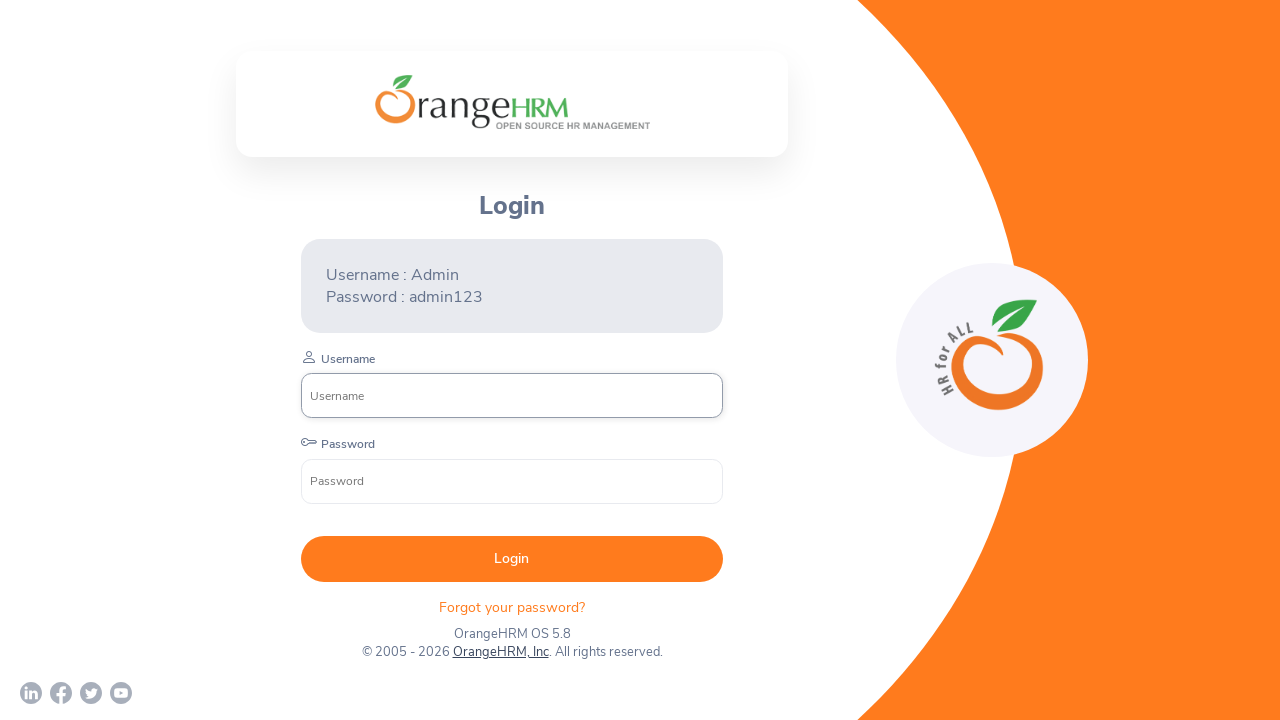

Verified that class attribute contains 'oxd-text'
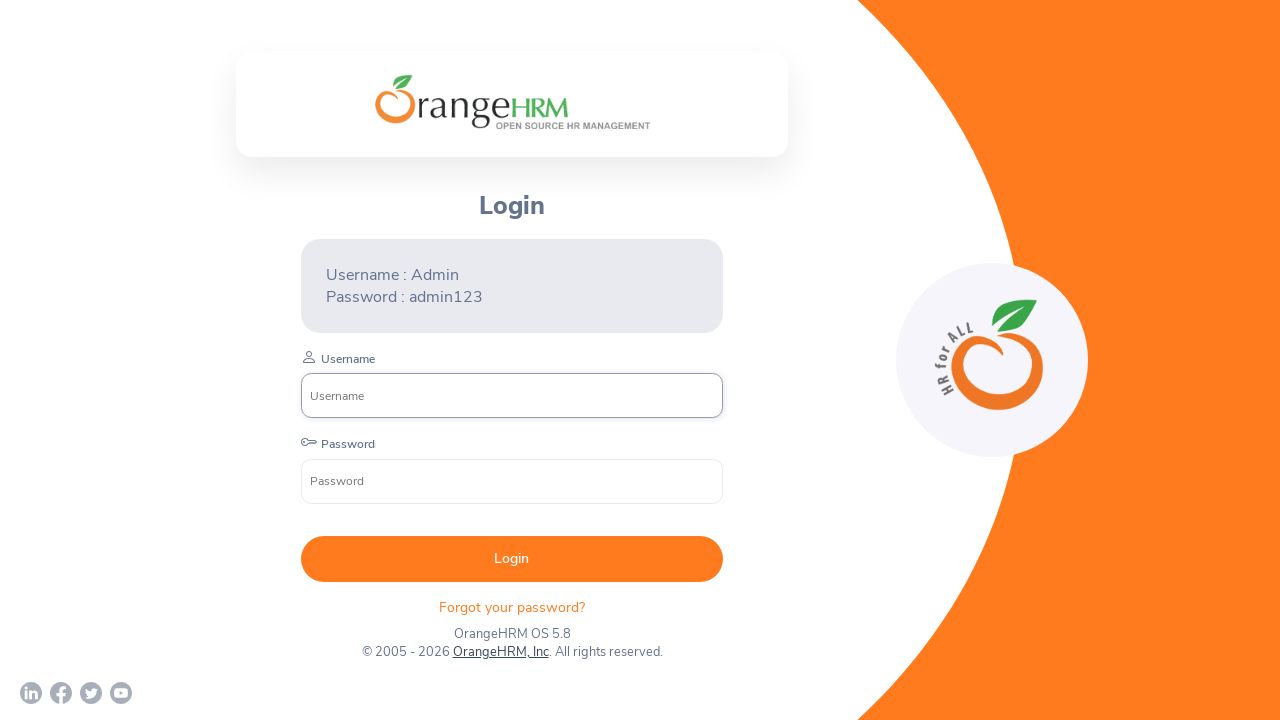

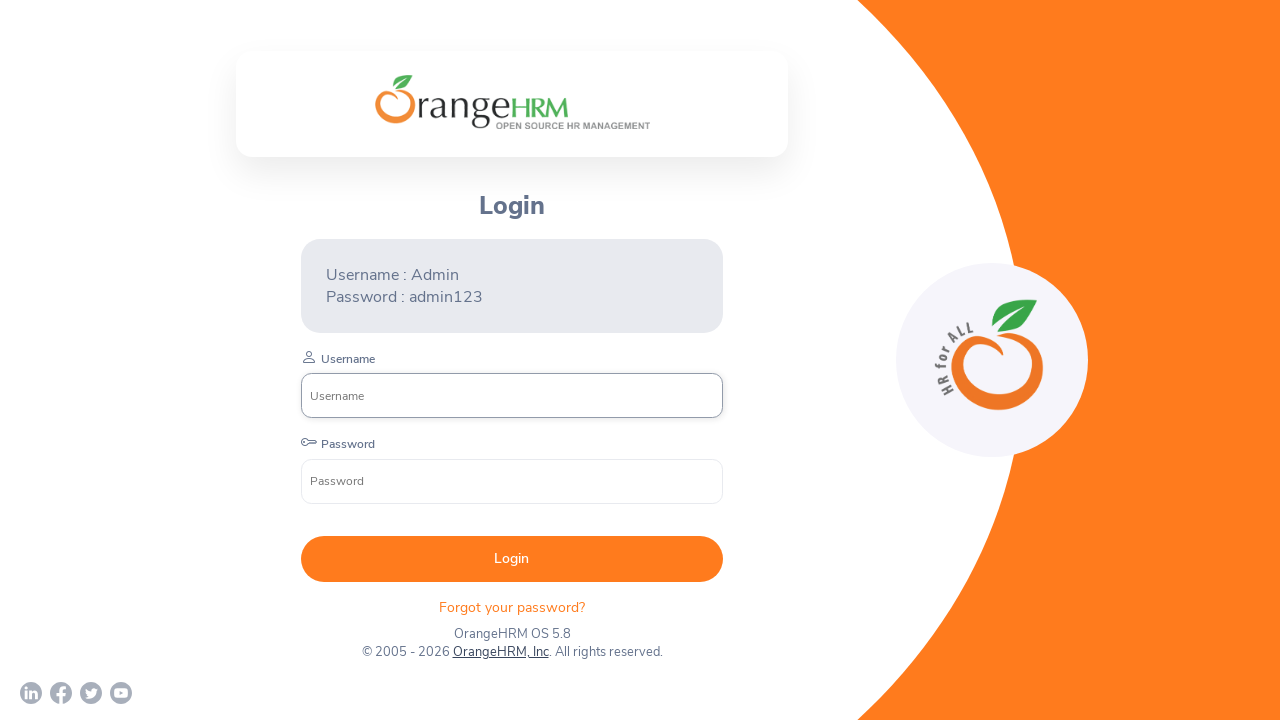